Selects each enabled radio button and verifies the confirmation message appears with the correct text and green color styling

Starting URL: https://demoqa.com/radio-button

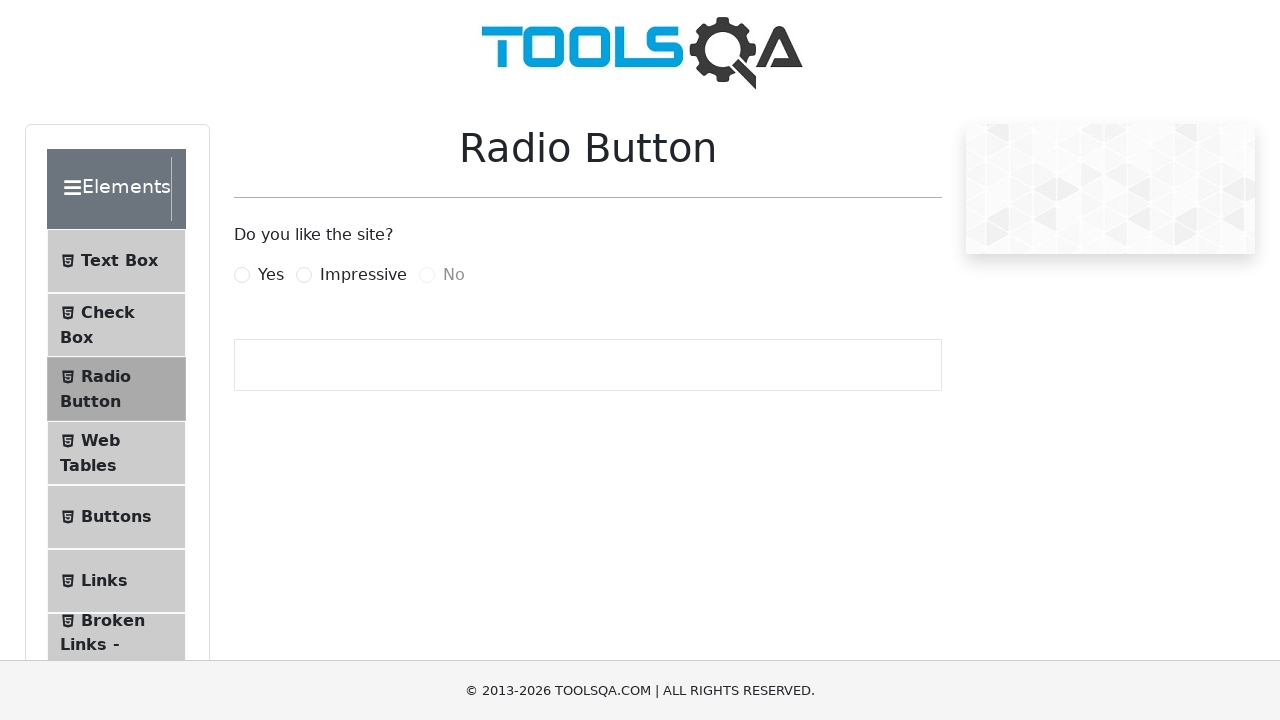

Waited for radio button labels to load on the page
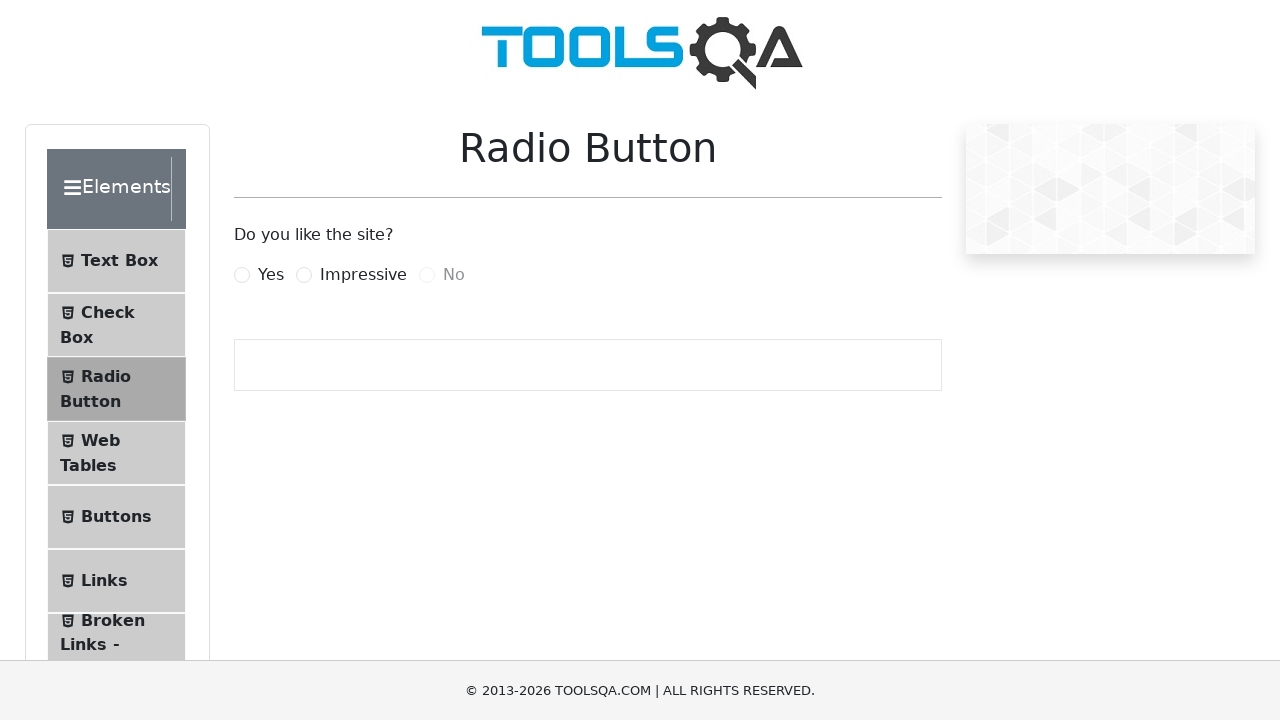

Located all enabled radio button labels
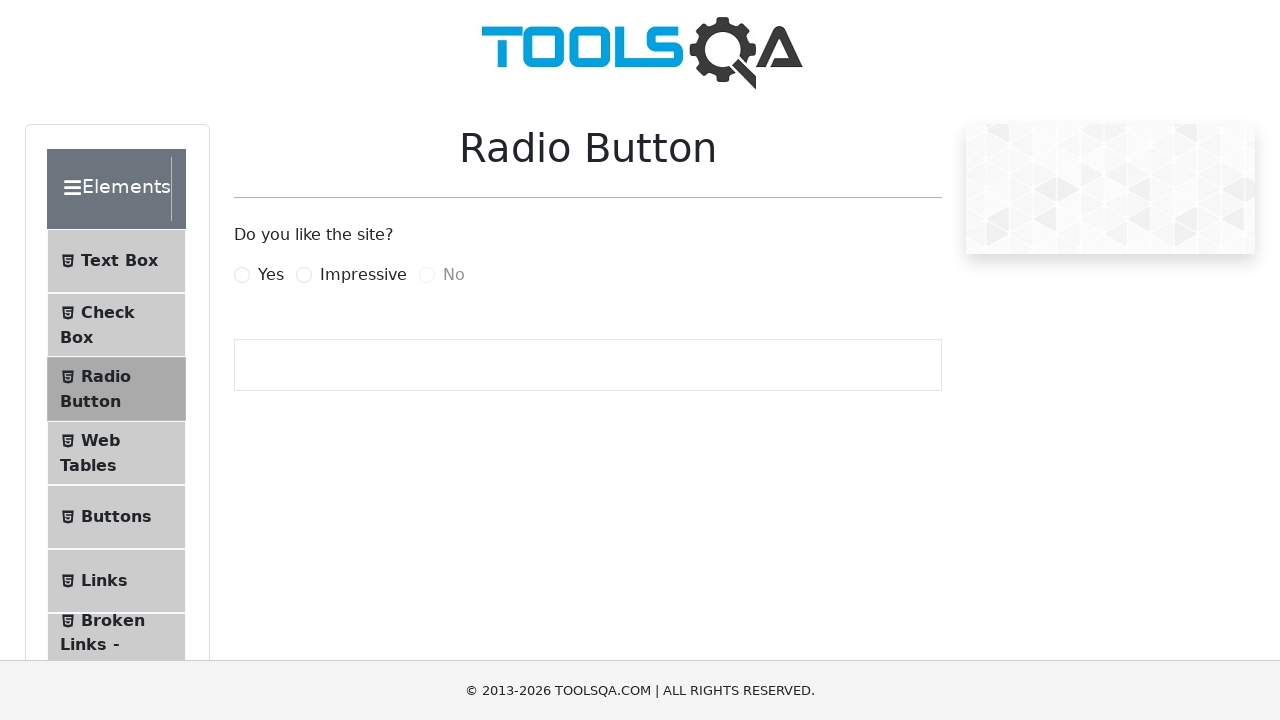

Located all enabled radio button inputs
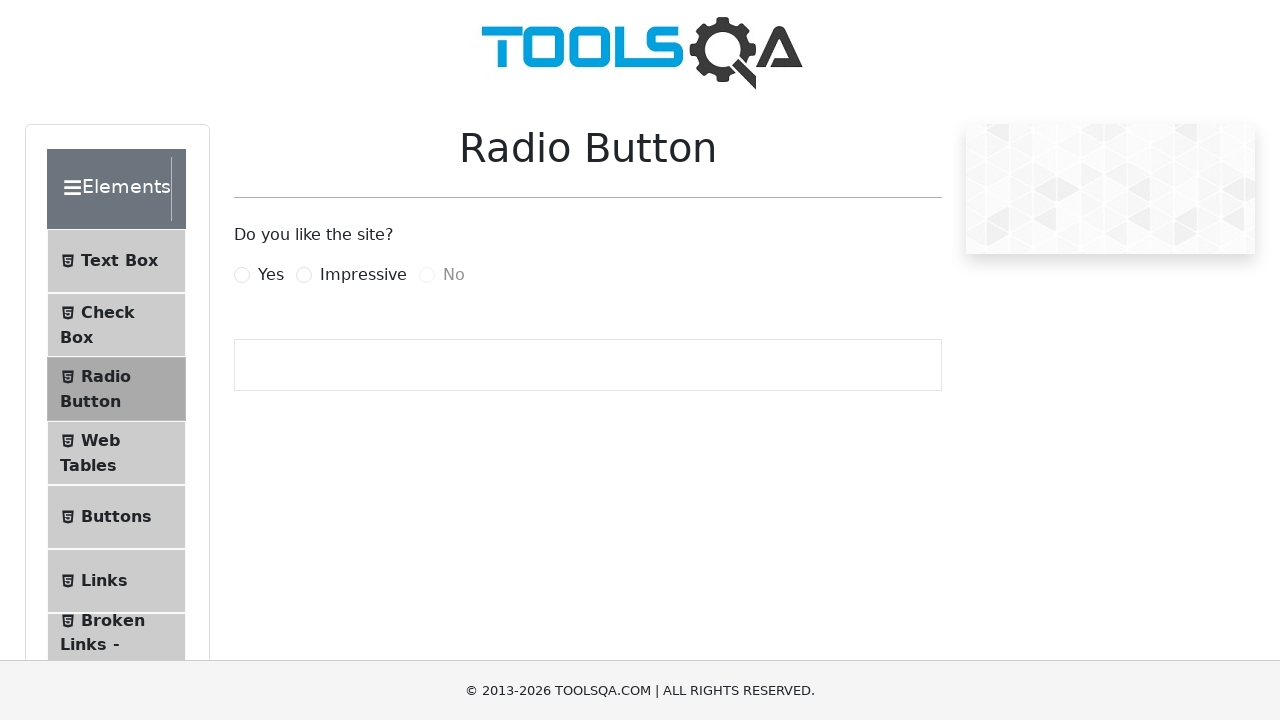

Clicked radio button label #1 at (271, 275) on label:not(.disabled) >> nth=0
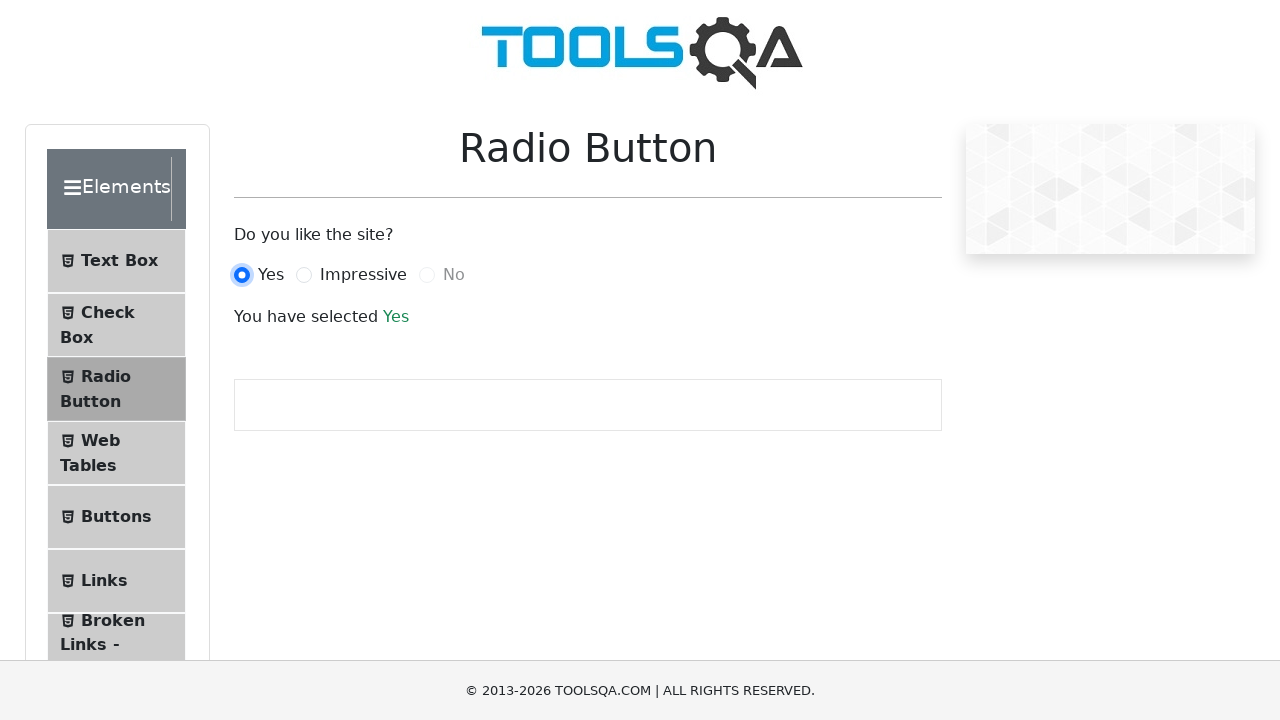

Retrieved radio button name: 'Yes'
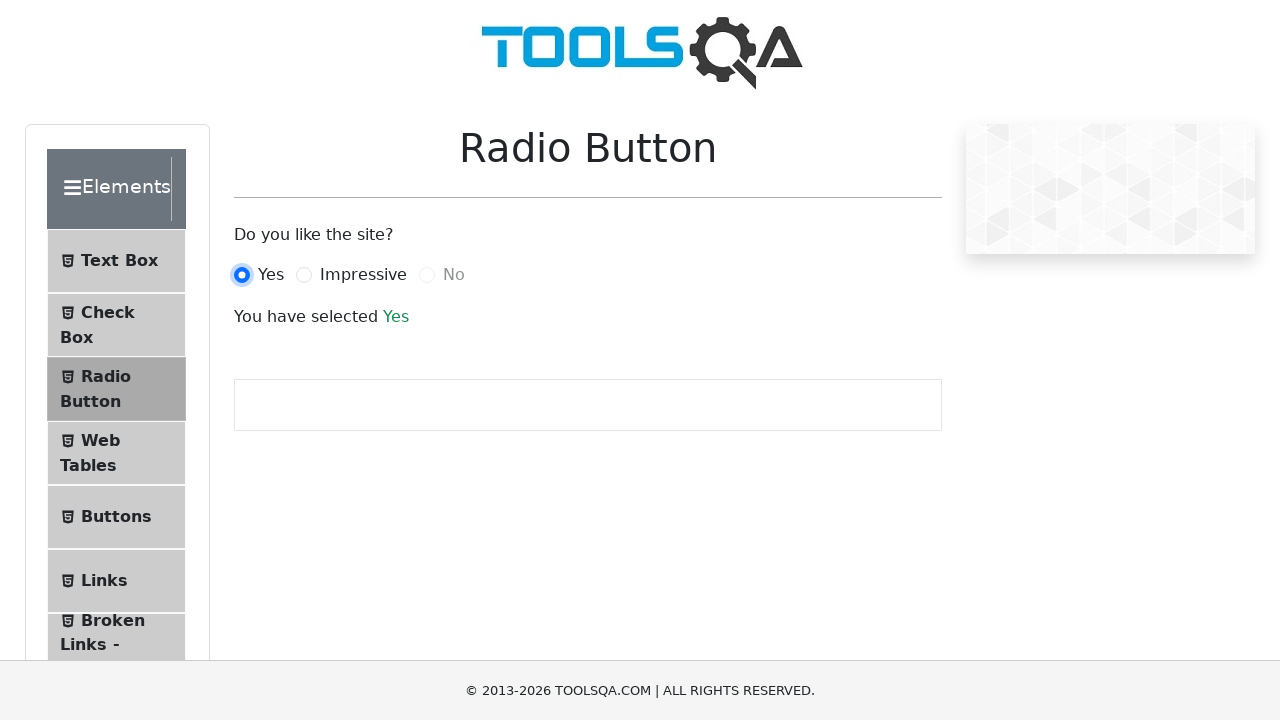

Success message appeared and is visible
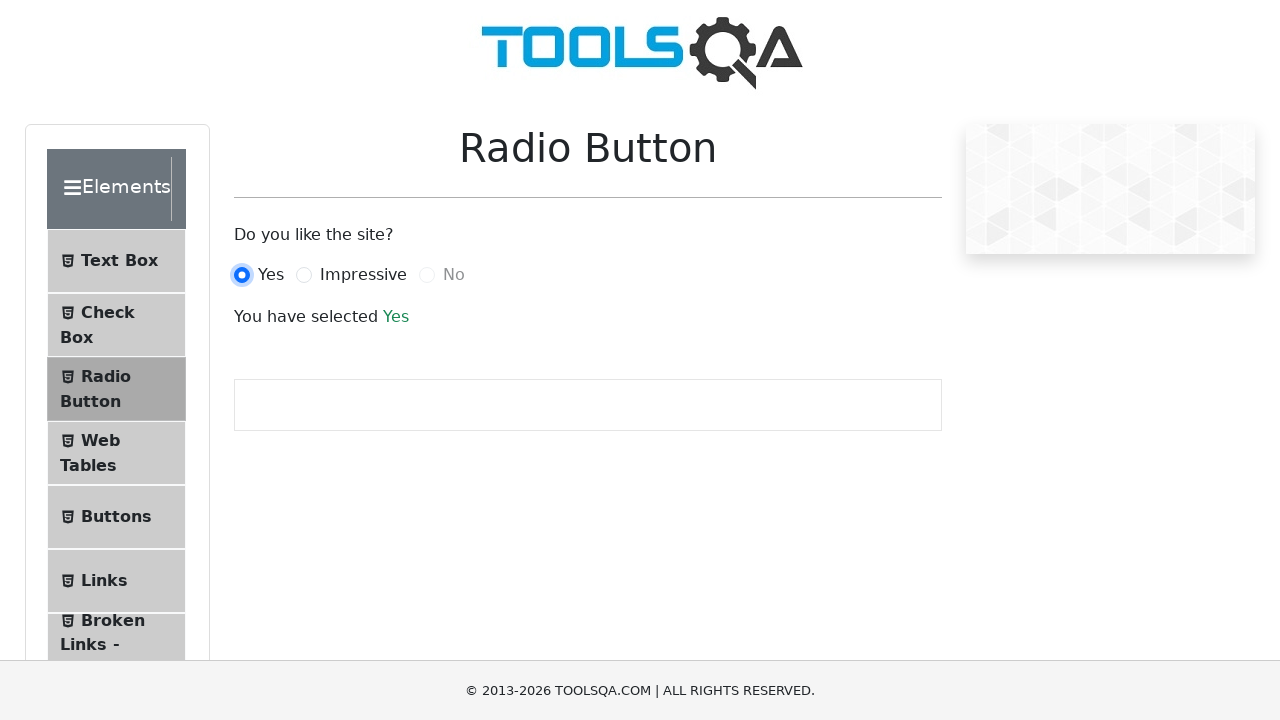

Retrieved confirmation message: 'You have selected Yes'
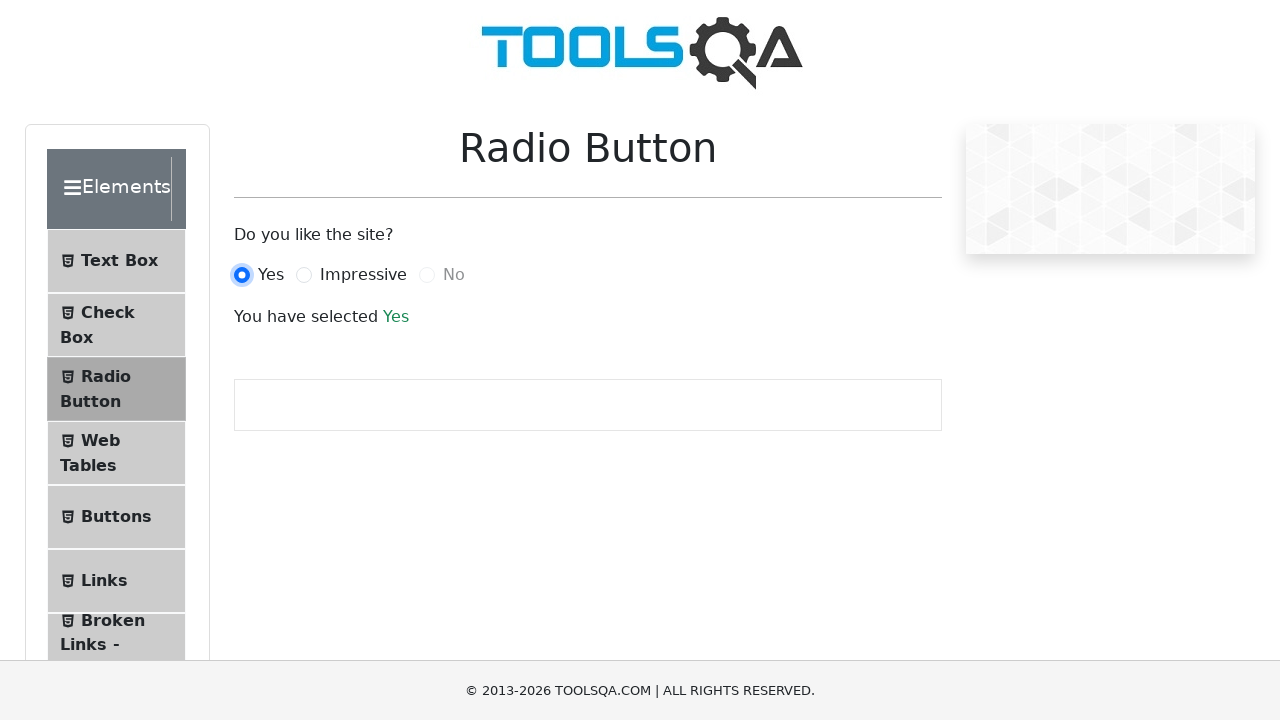

Verified that 'Yes' is contained in the confirmation message
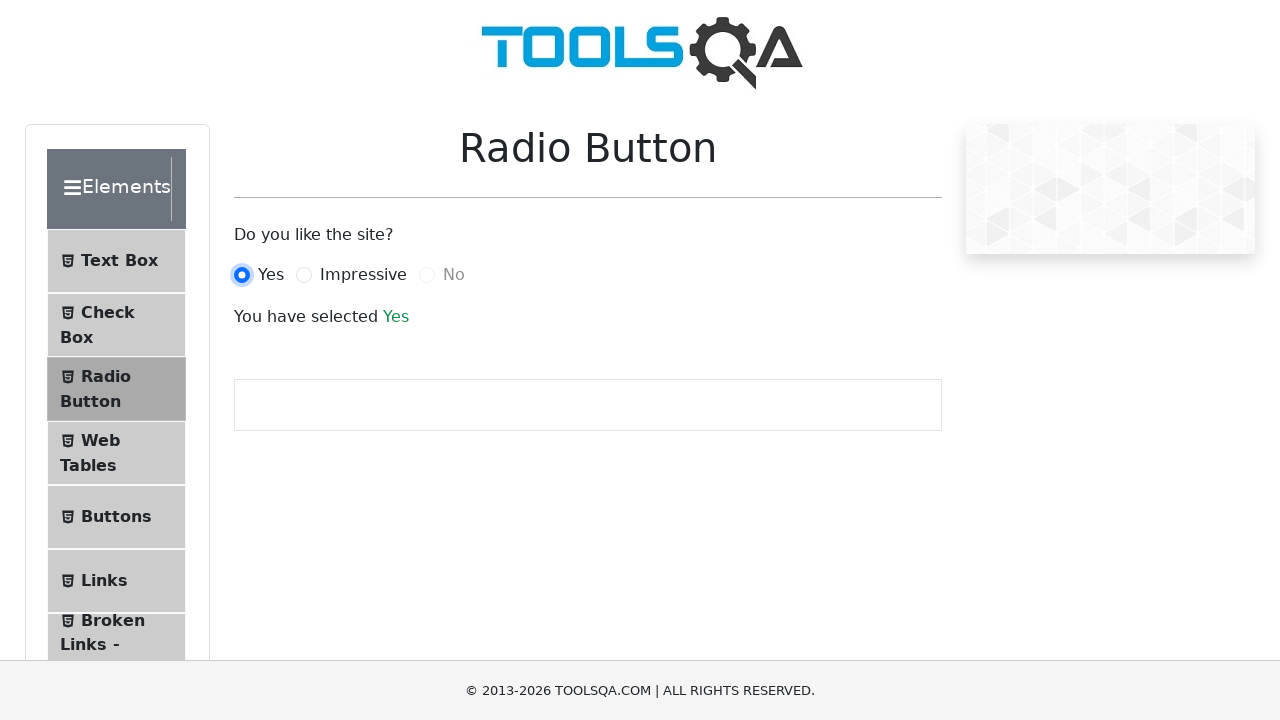

Retrieved computed color style: 'rgb(25, 135, 84)'
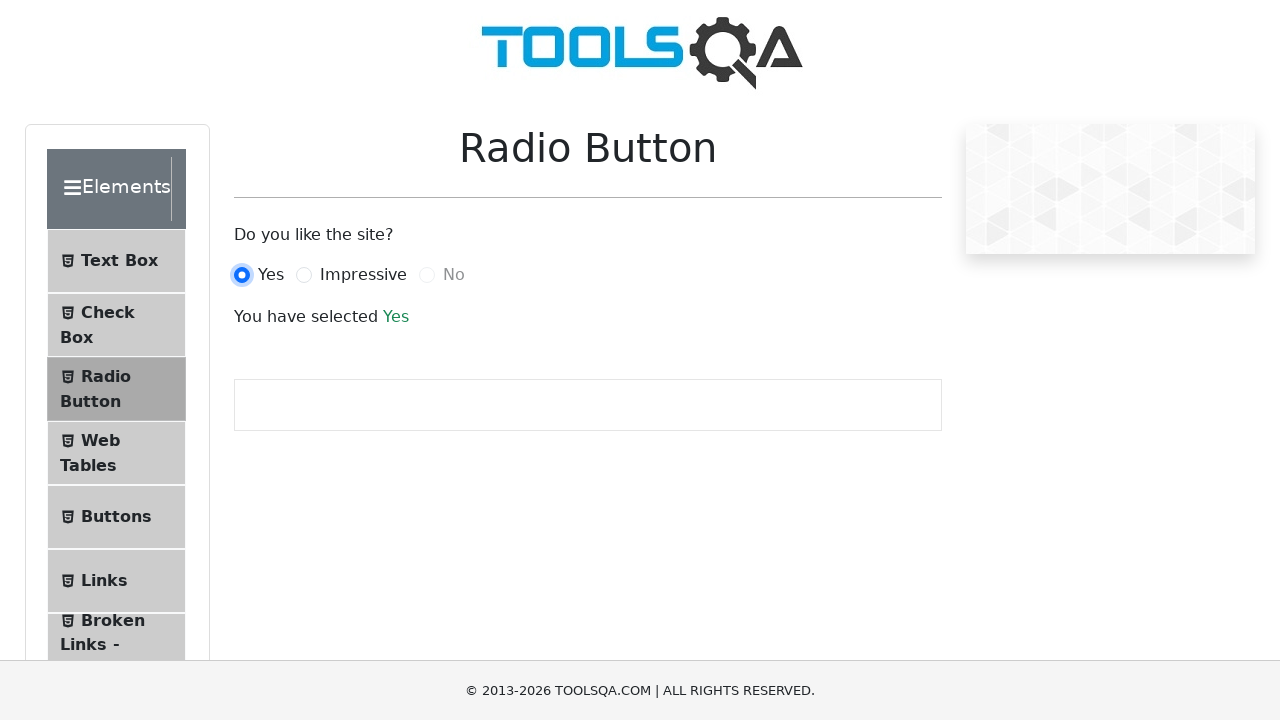

Verified that success message has green color styling
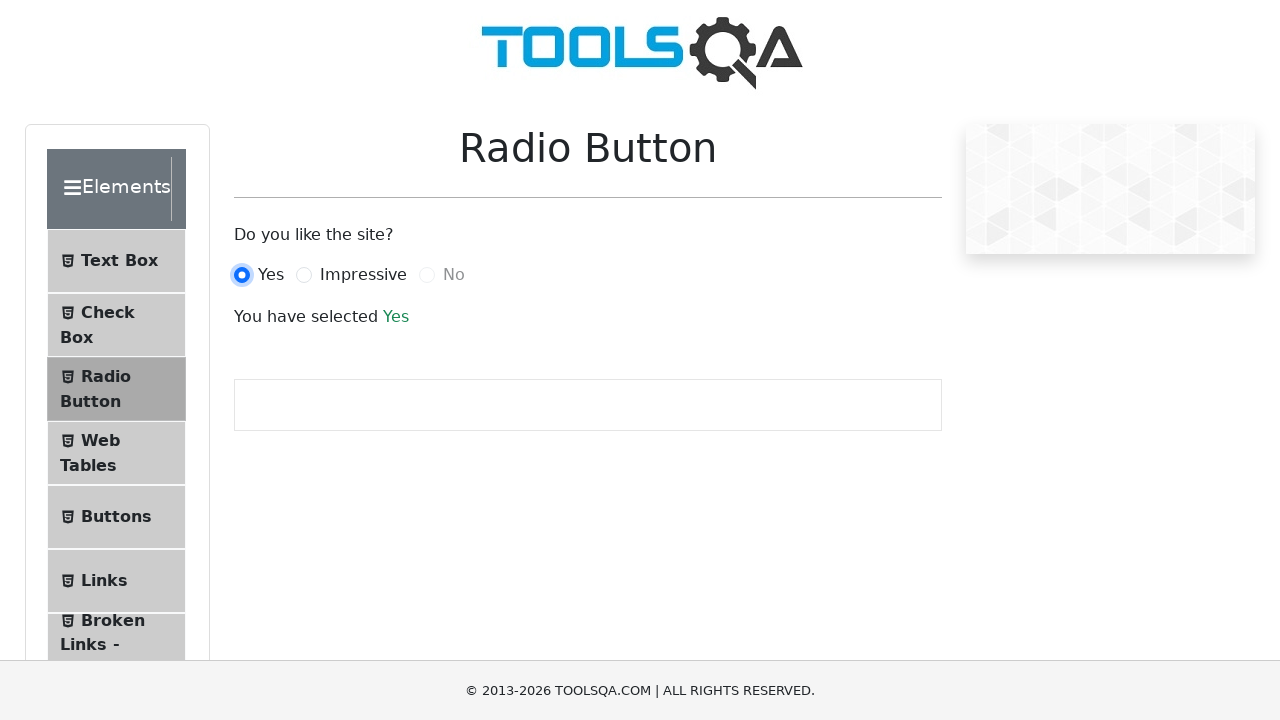

Clicked radio button label #2 at (363, 275) on label:not(.disabled) >> nth=1
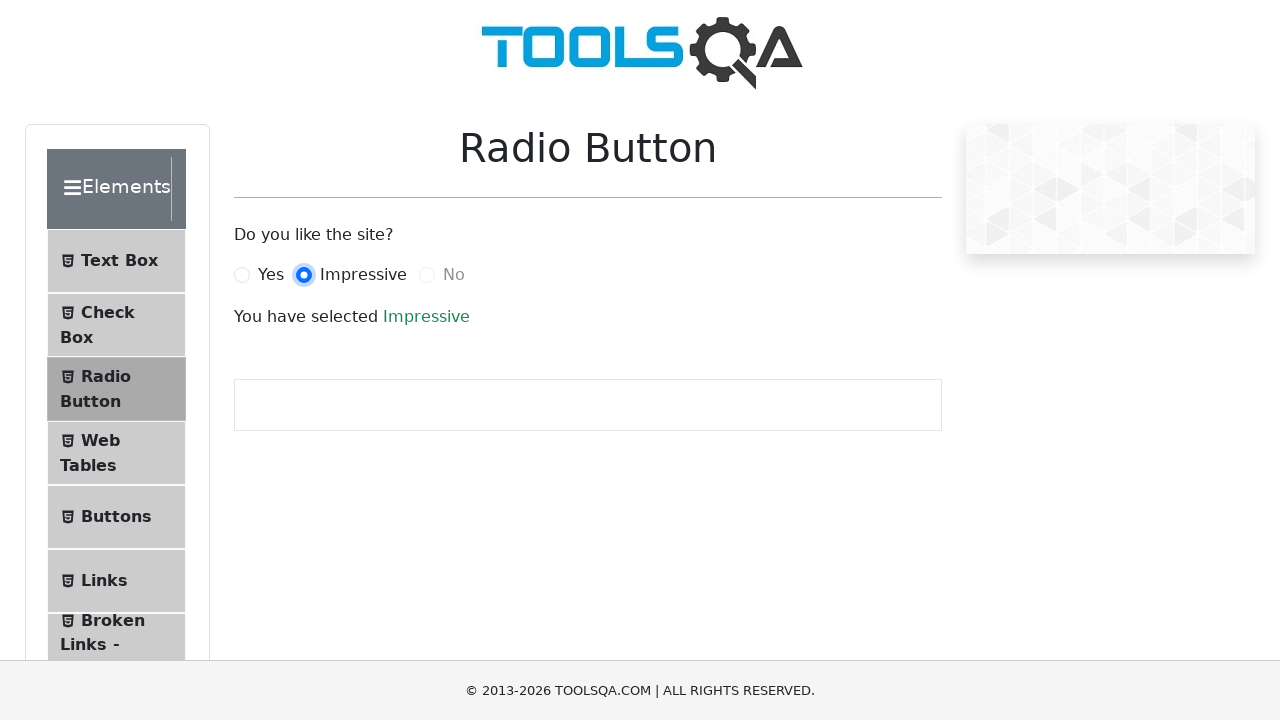

Retrieved radio button name: 'Impressive'
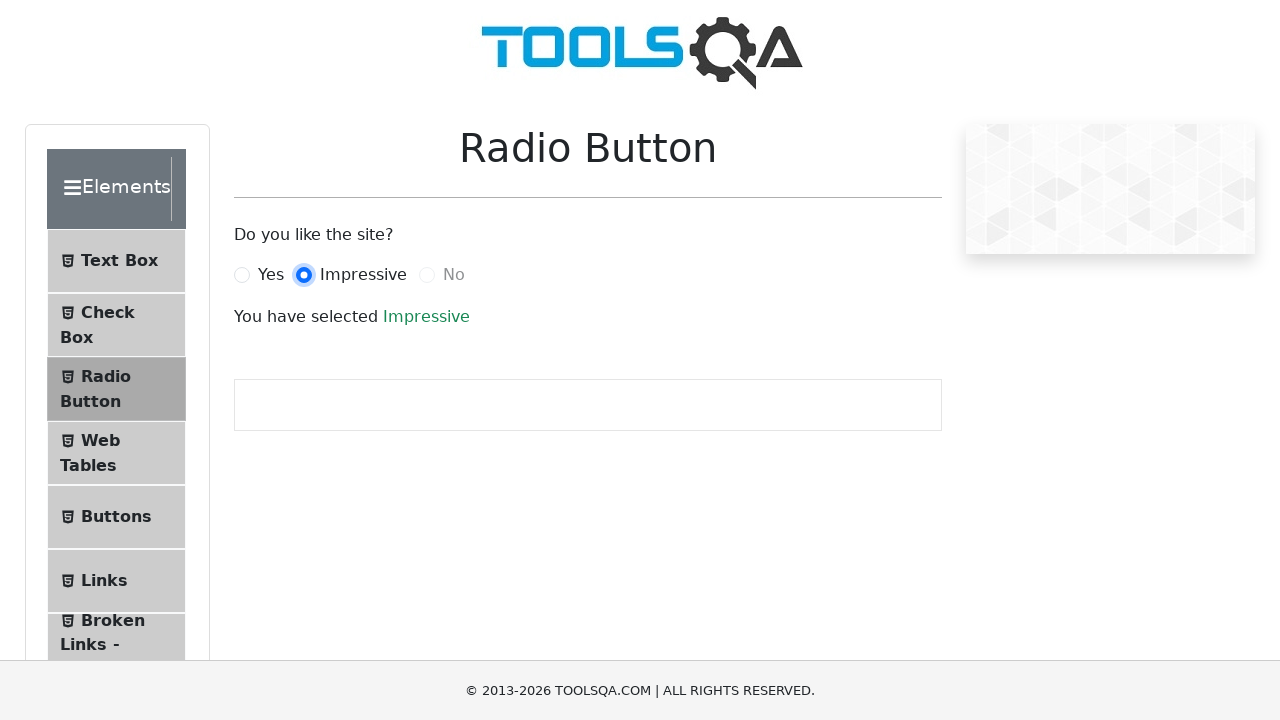

Success message appeared and is visible
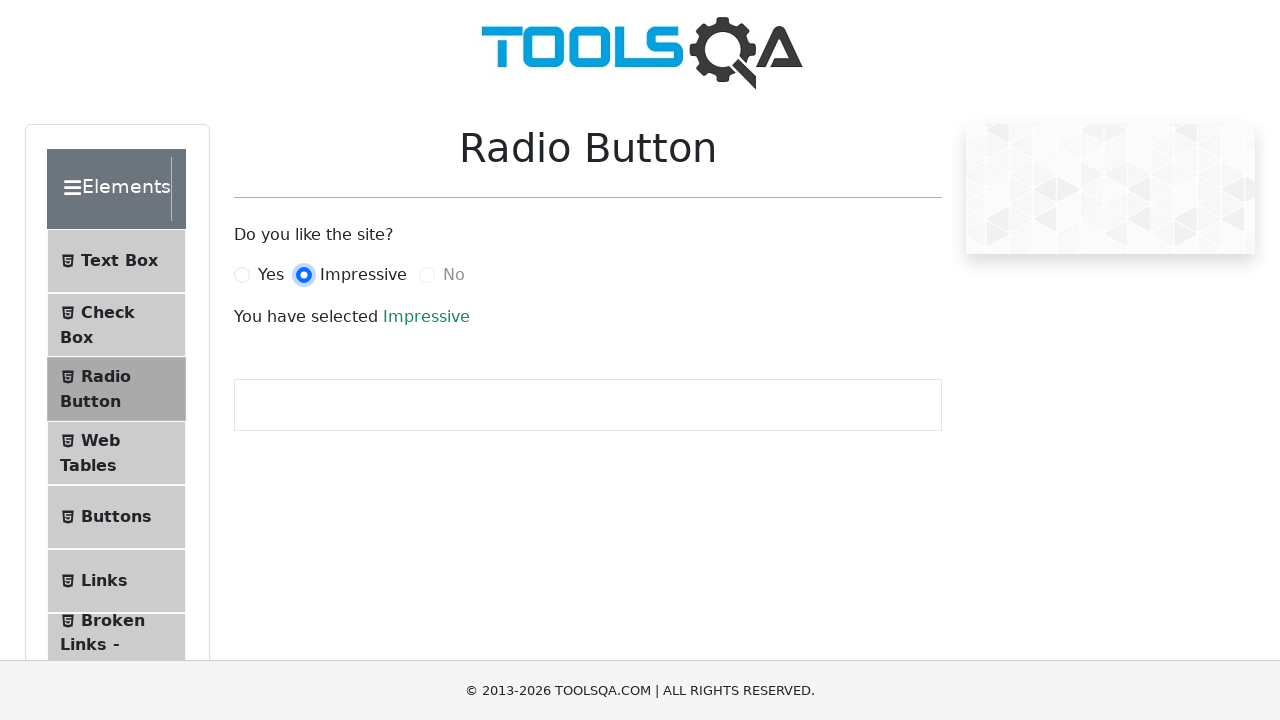

Retrieved confirmation message: 'You have selected Impressive'
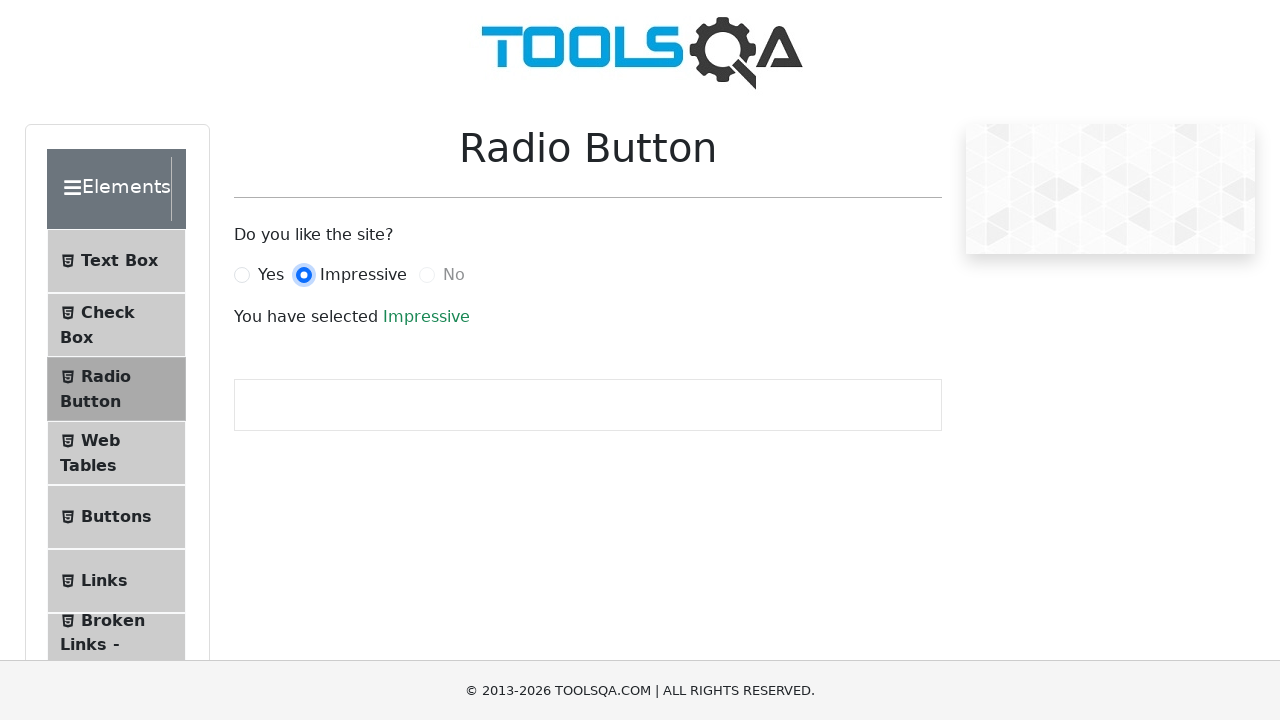

Verified that 'Impressive' is contained in the confirmation message
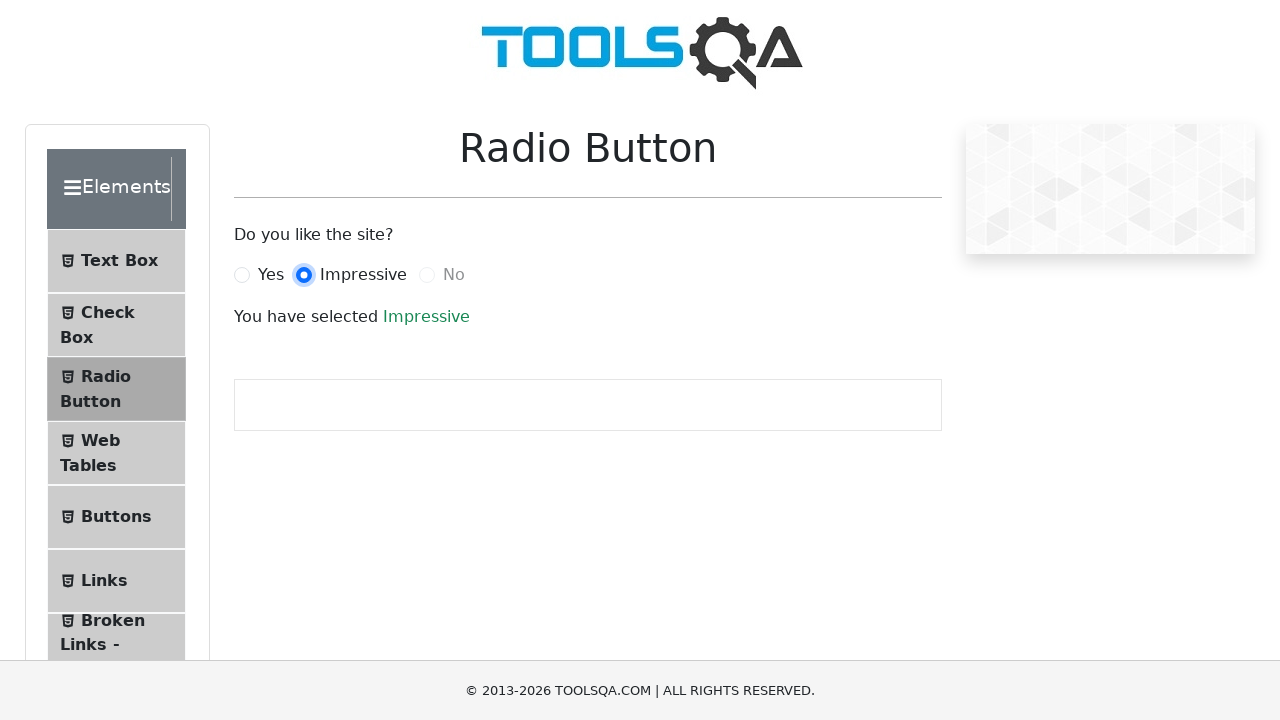

Retrieved computed color style: 'rgb(25, 135, 84)'
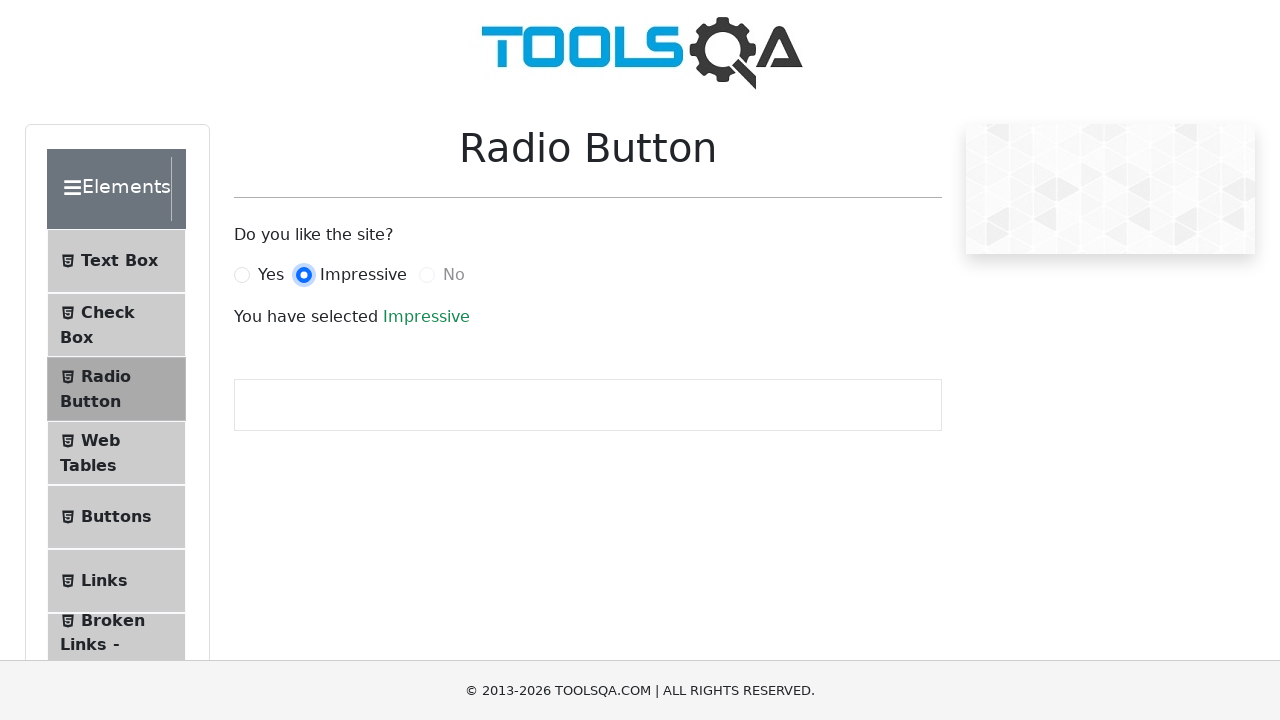

Verified that success message has green color styling
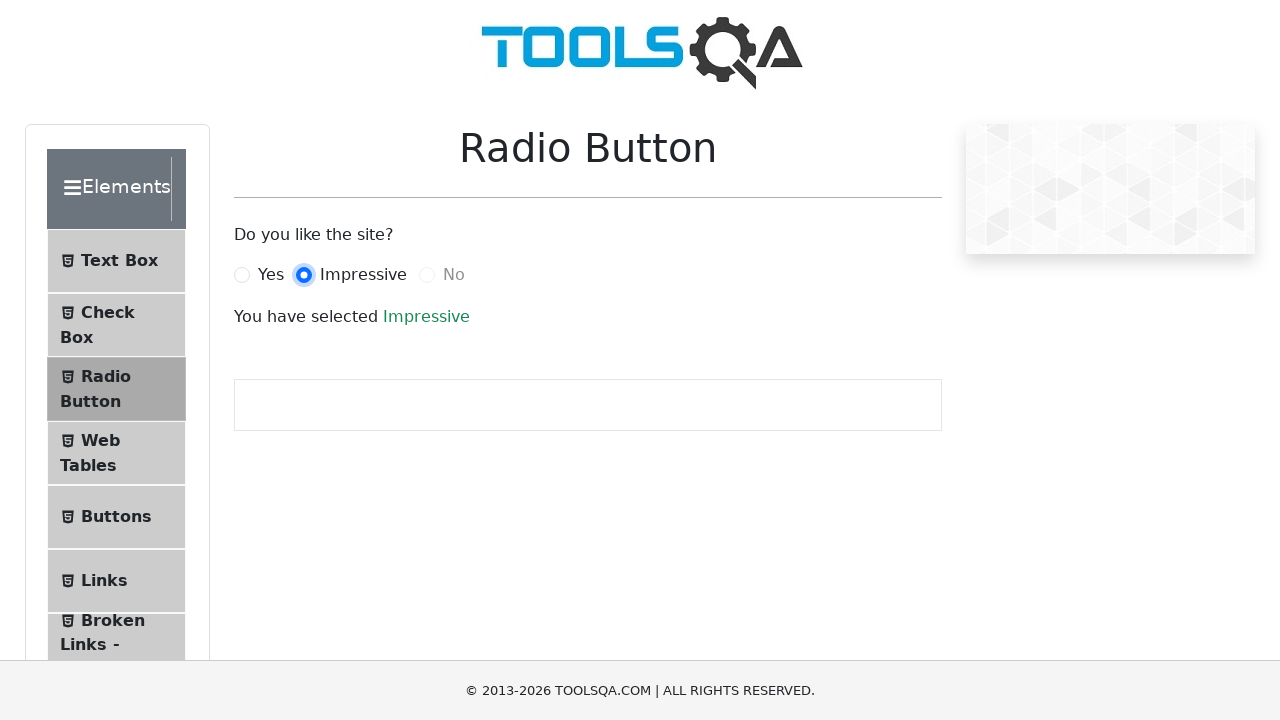

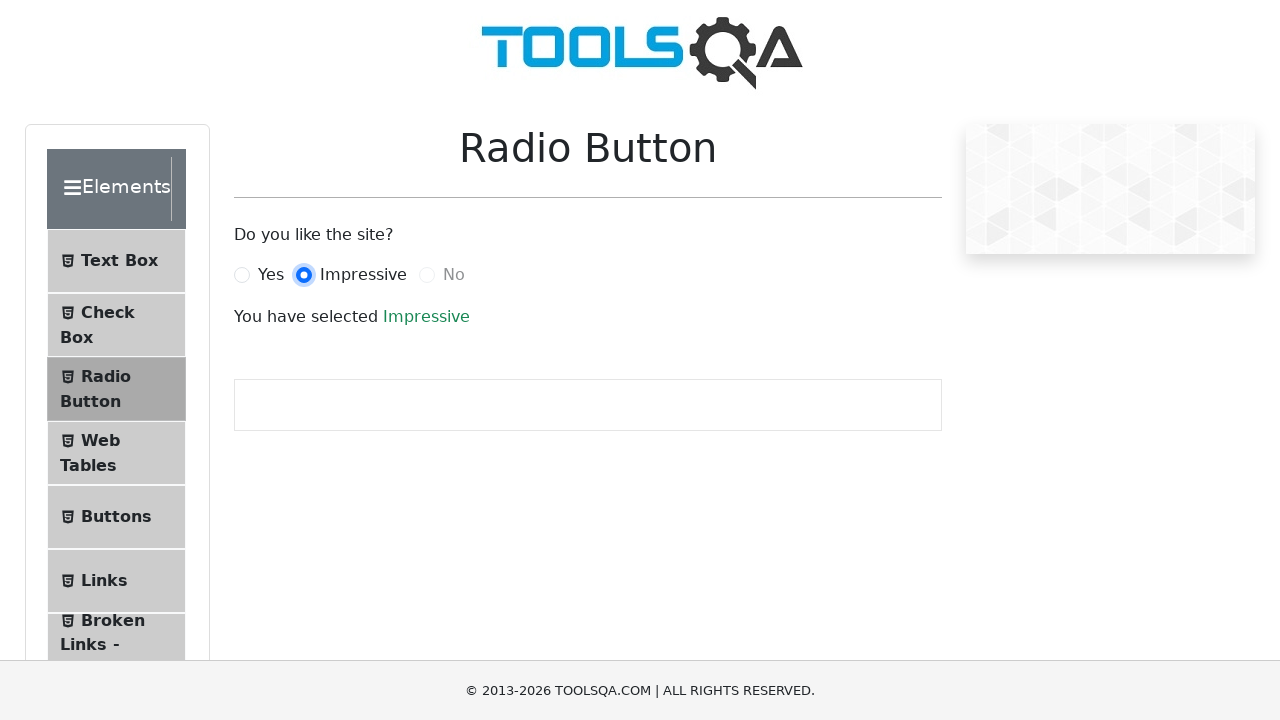